Tests window switching functionality by clicking a "Try it Yourself" button that opens a new window and verifying the correct window is opened

Starting URL: https://www.w3schools.com/js/default.asp

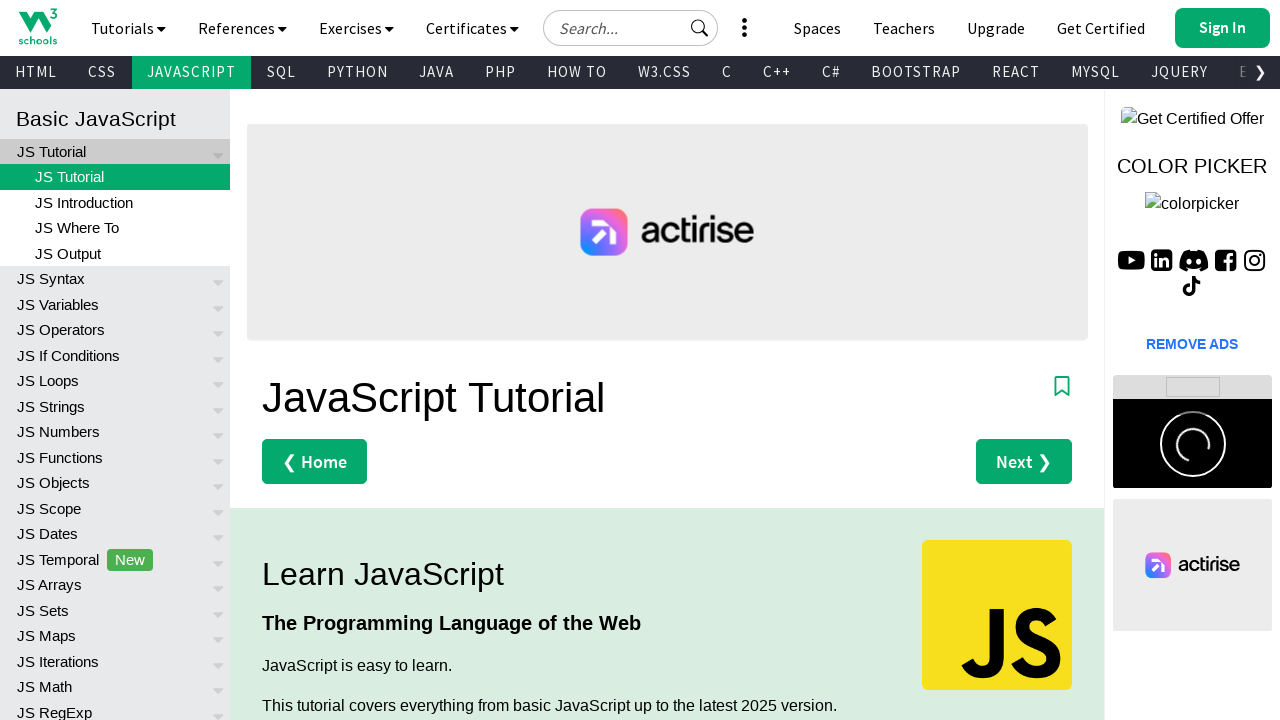

Clicked 'Try it Yourself »' button to open new window at (334, 360) on text='Try it Yourself »'
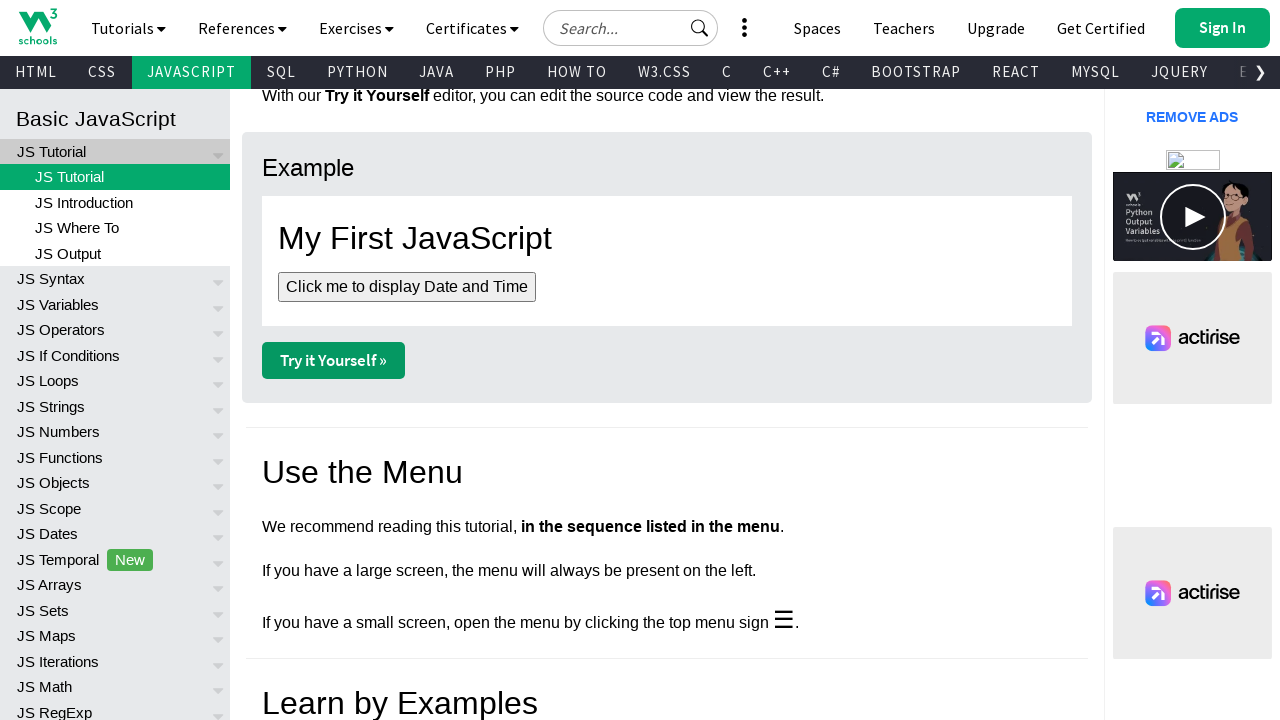

New window opened and captured
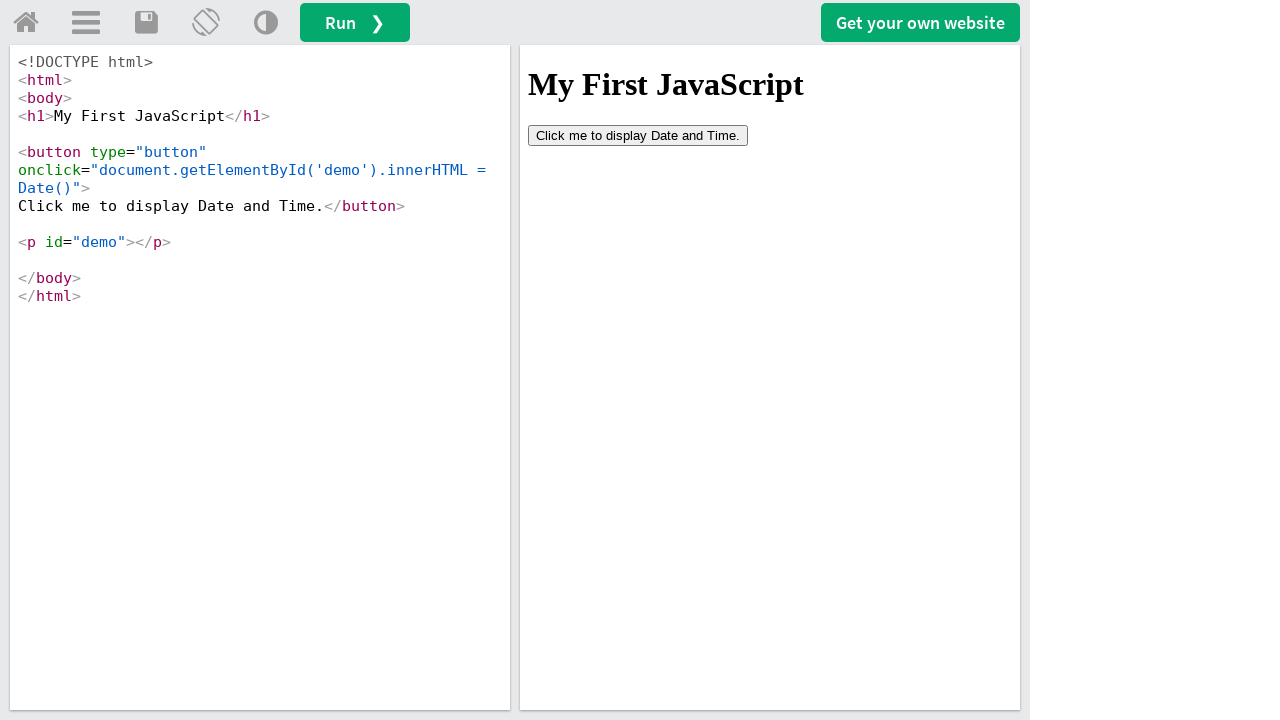

New page finished loading
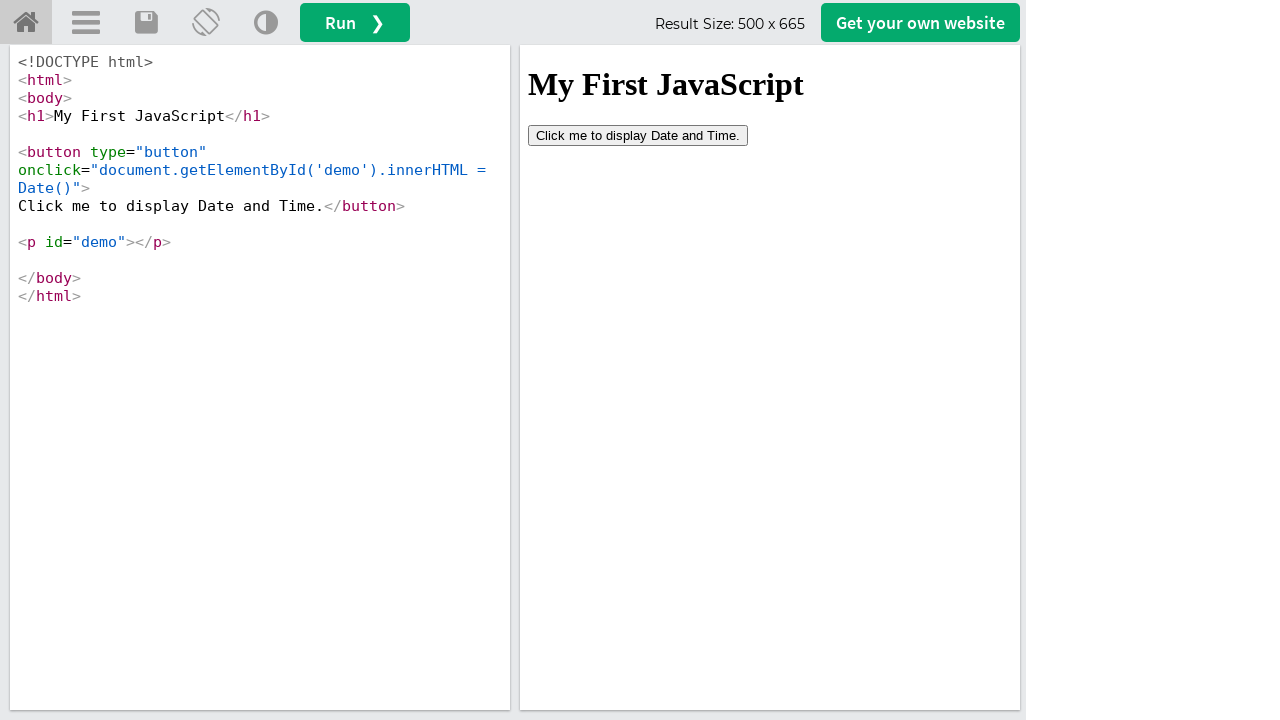

Retrieved new page URL: https://www.w3schools.com/js/tryit.asp?filename=tryjs_myfirst
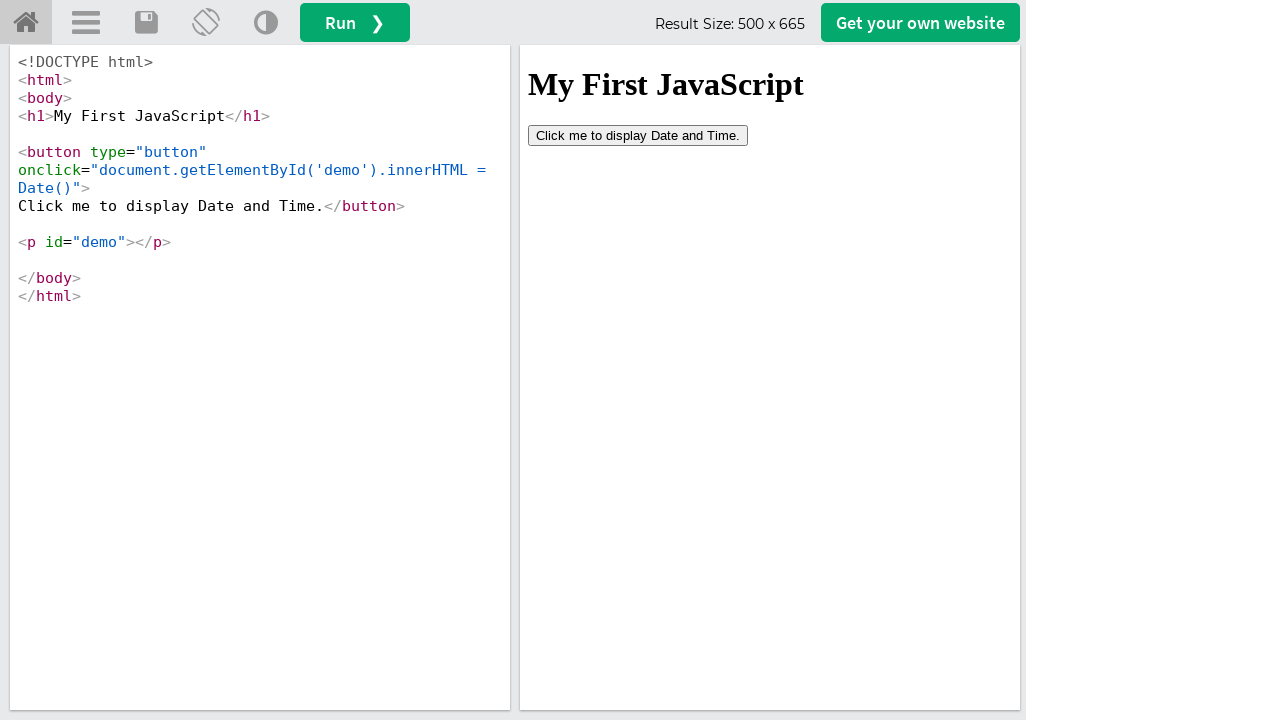

New page URL verified as correct
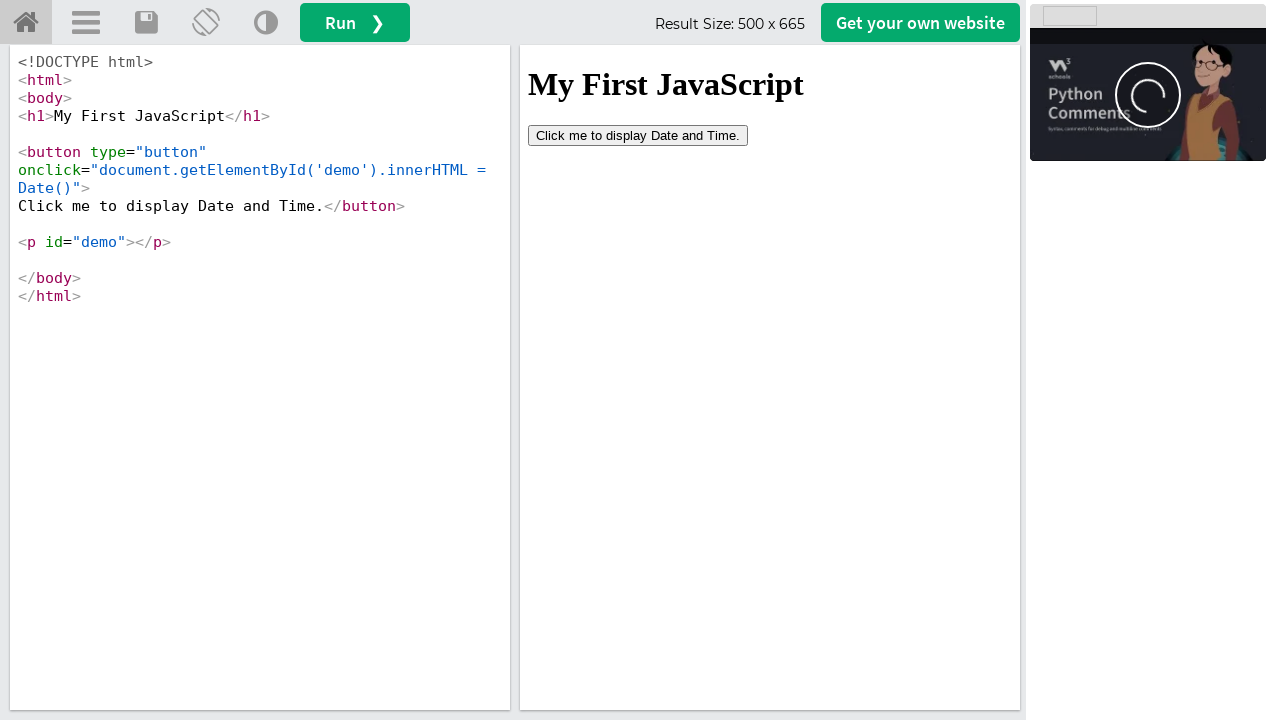

Original page URL verification failed - expected different URL
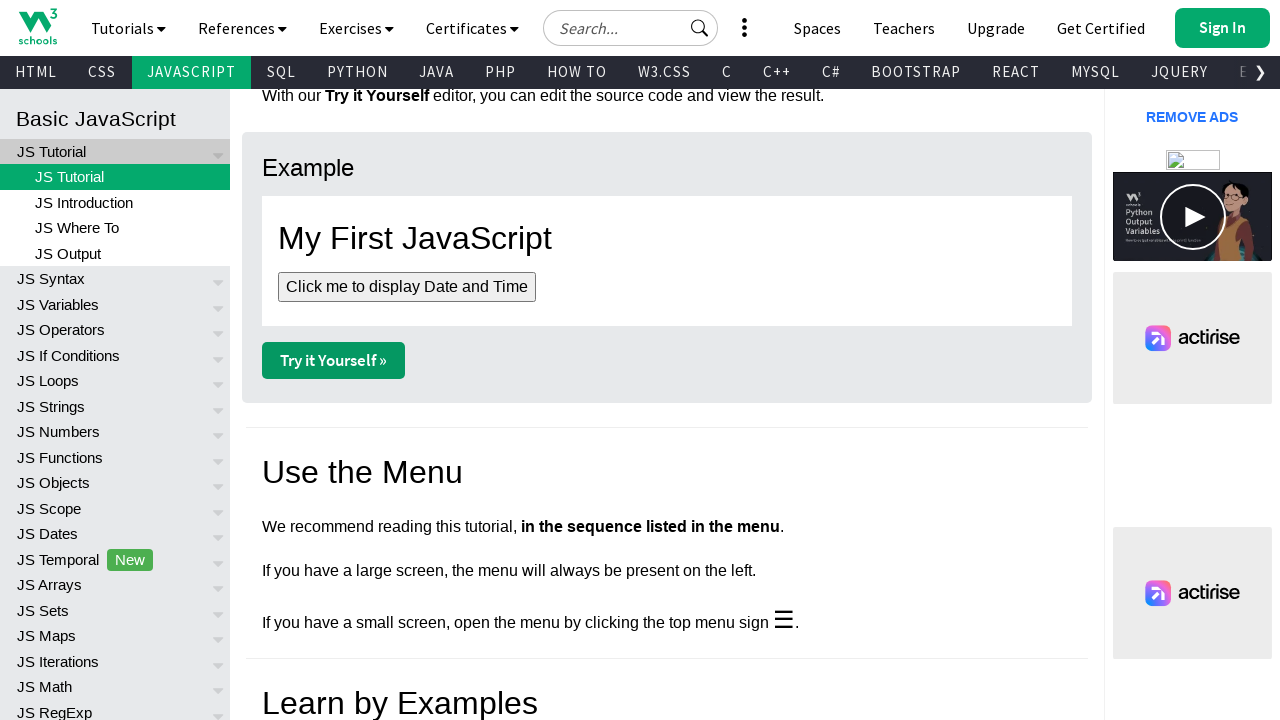

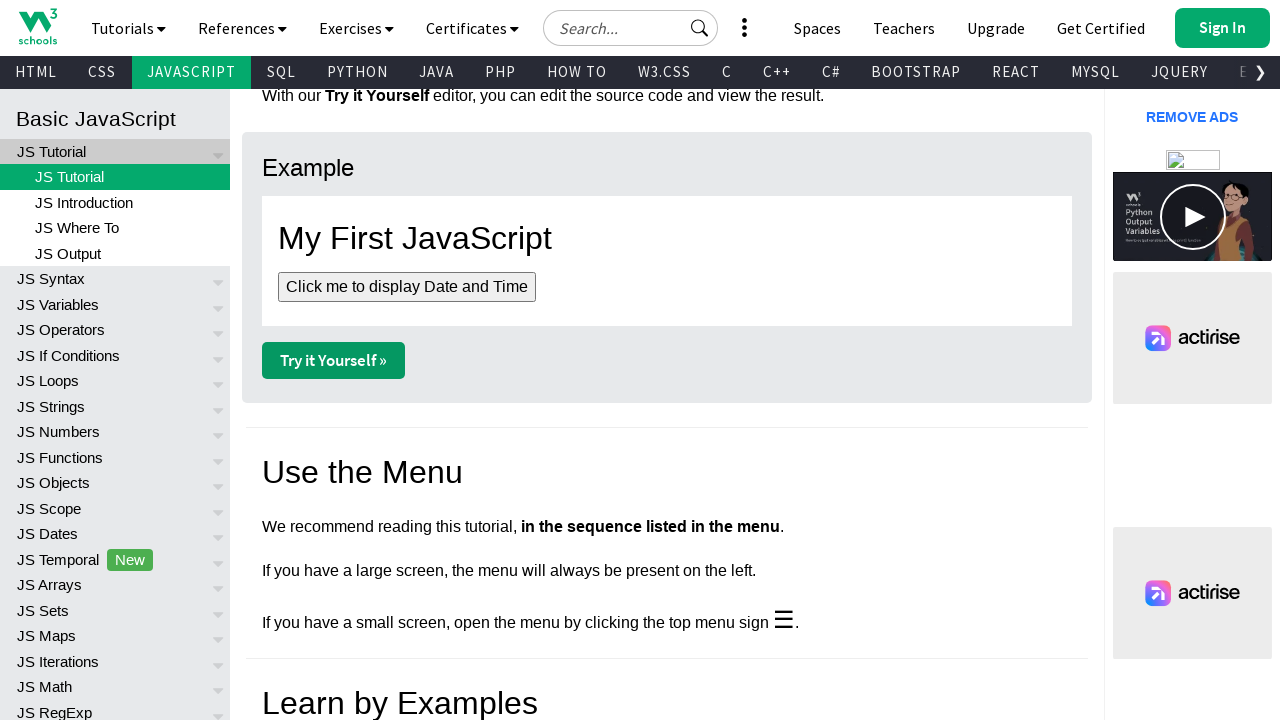